Navigates to an Apple Music artist page showing full albums, clicks on the main content area, and scrolls down repeatedly using PAGE_DOWN to load all album content dynamically.

Starting URL: https://music.apple.com/us/artist/elvis-presley/197443/see-all?section=full-albums

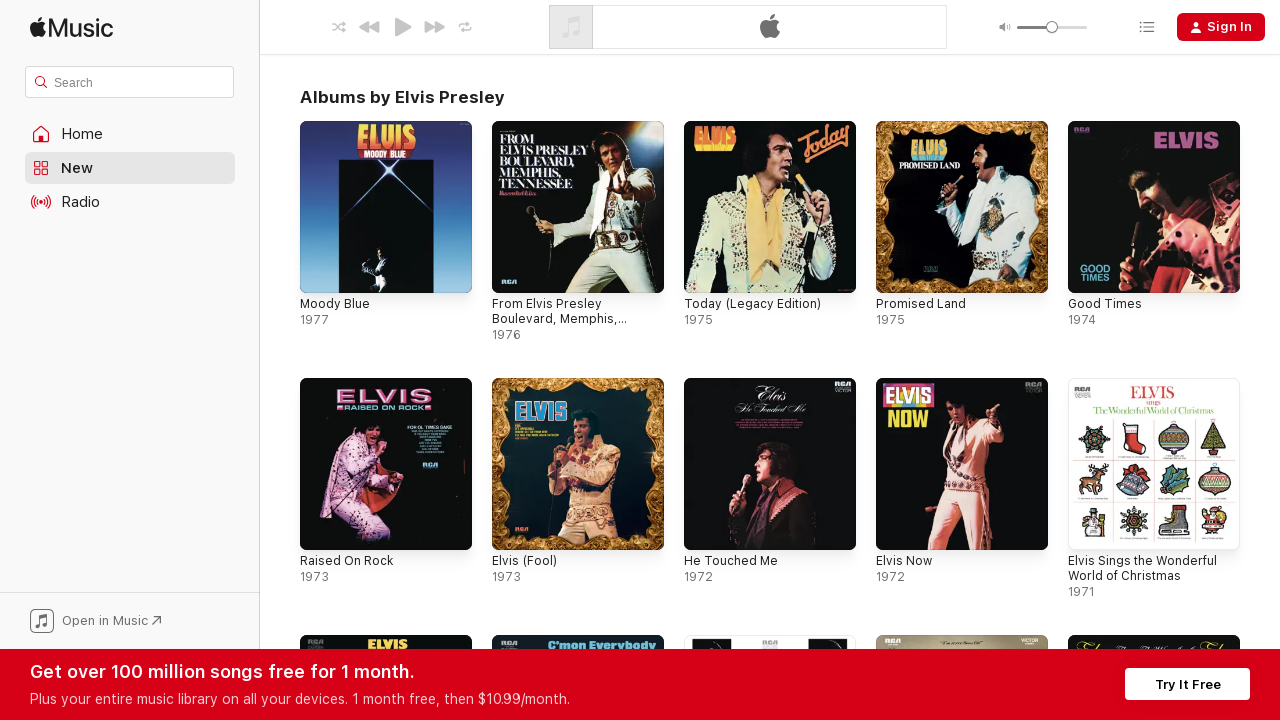

Waited 5 seconds for Apple Music artist page to load
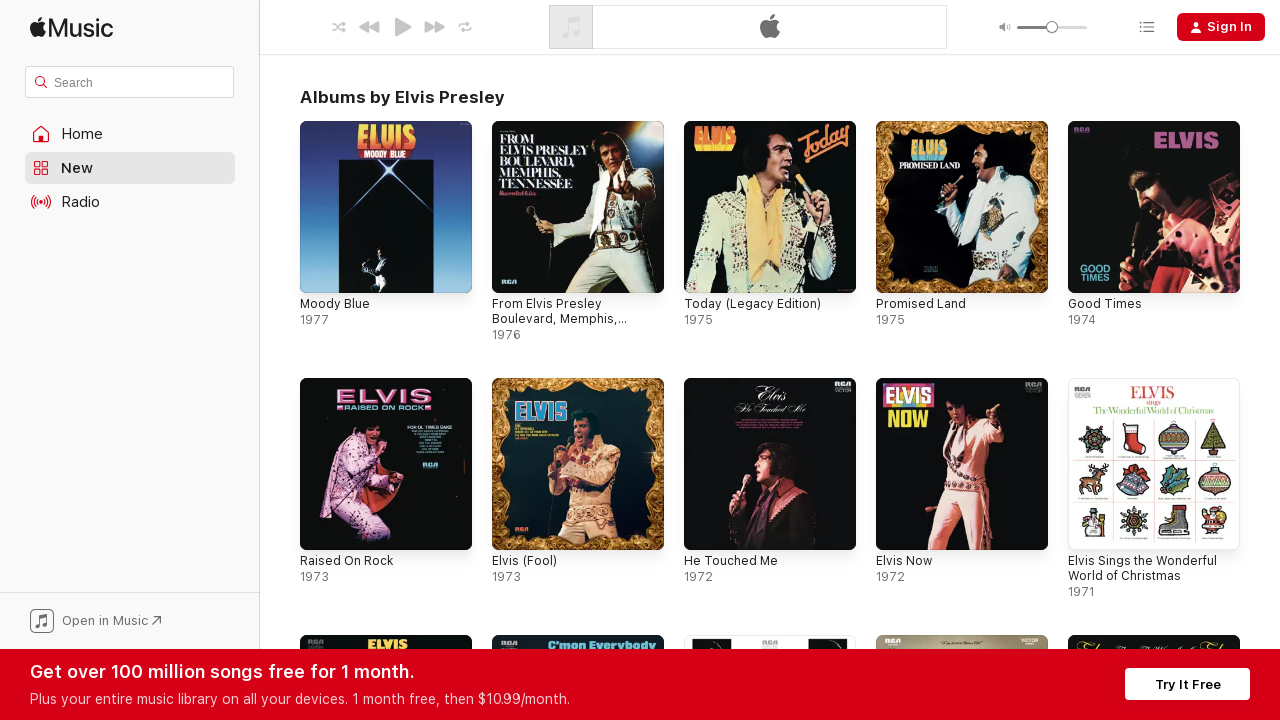

Clicked on main content area at offset position (600, 0) at (860, 54) on xpath=//*[@id='scrollable-page']/main/div
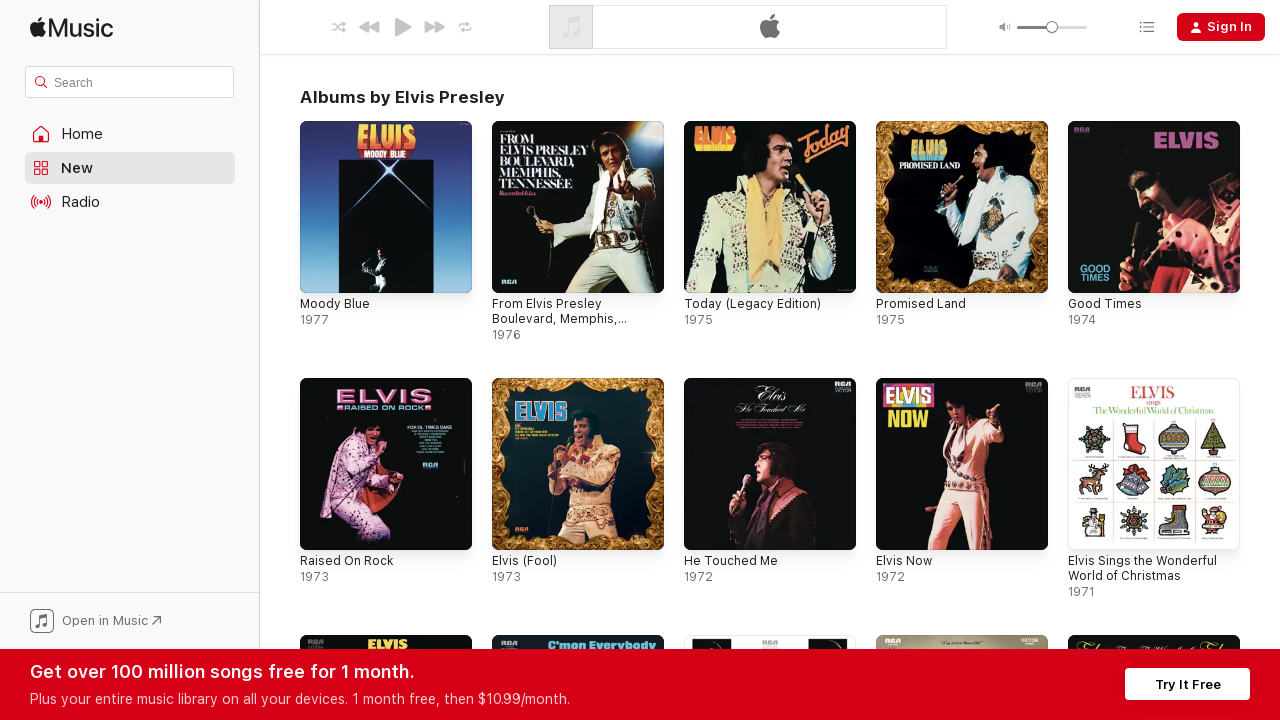

Retrieved initial page scroll height
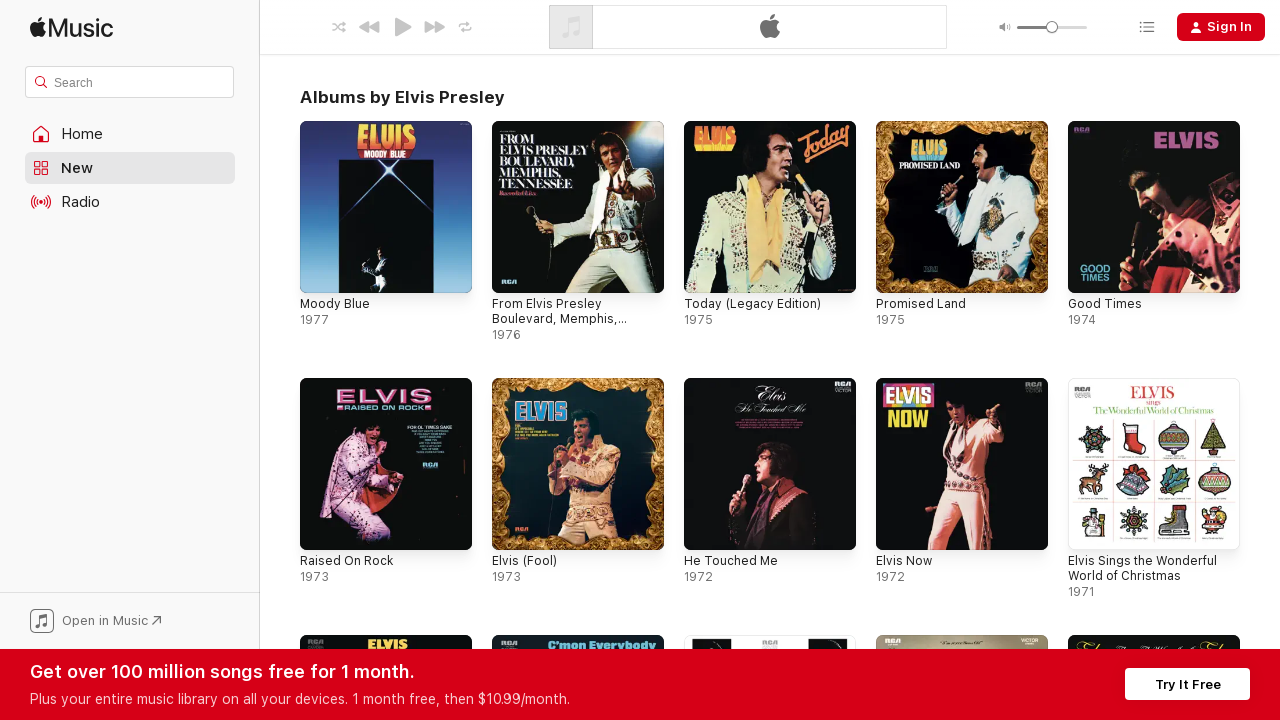

Pressed PAGE_DOWN to scroll (scroll attempt 1/10)
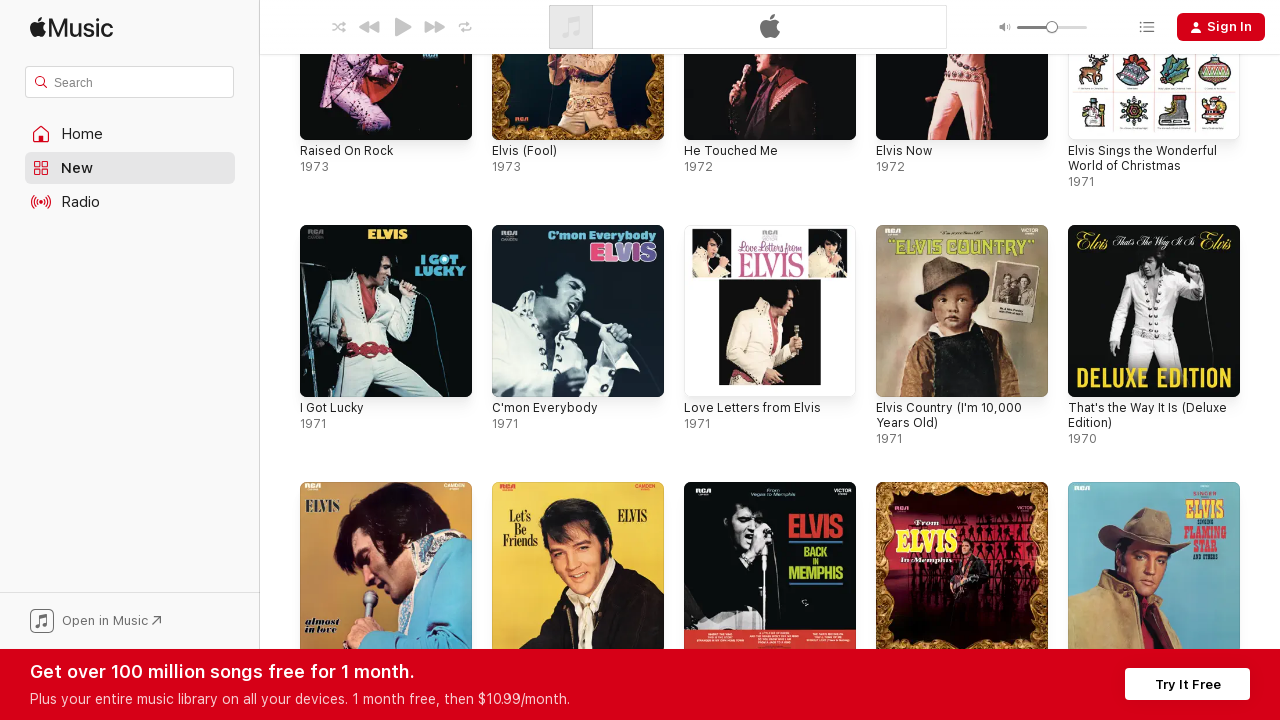

Waited 2 seconds for content to load after scroll
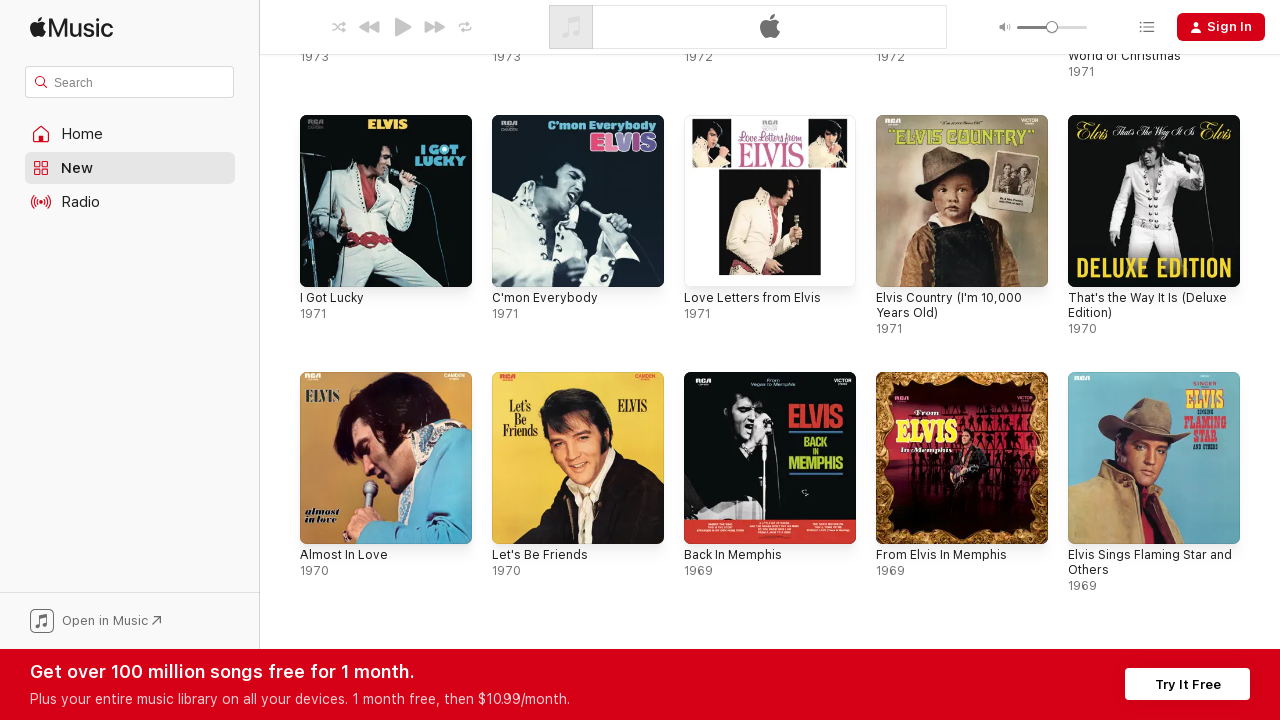

Pressed PAGE_DOWN to scroll (scroll attempt 2/10)
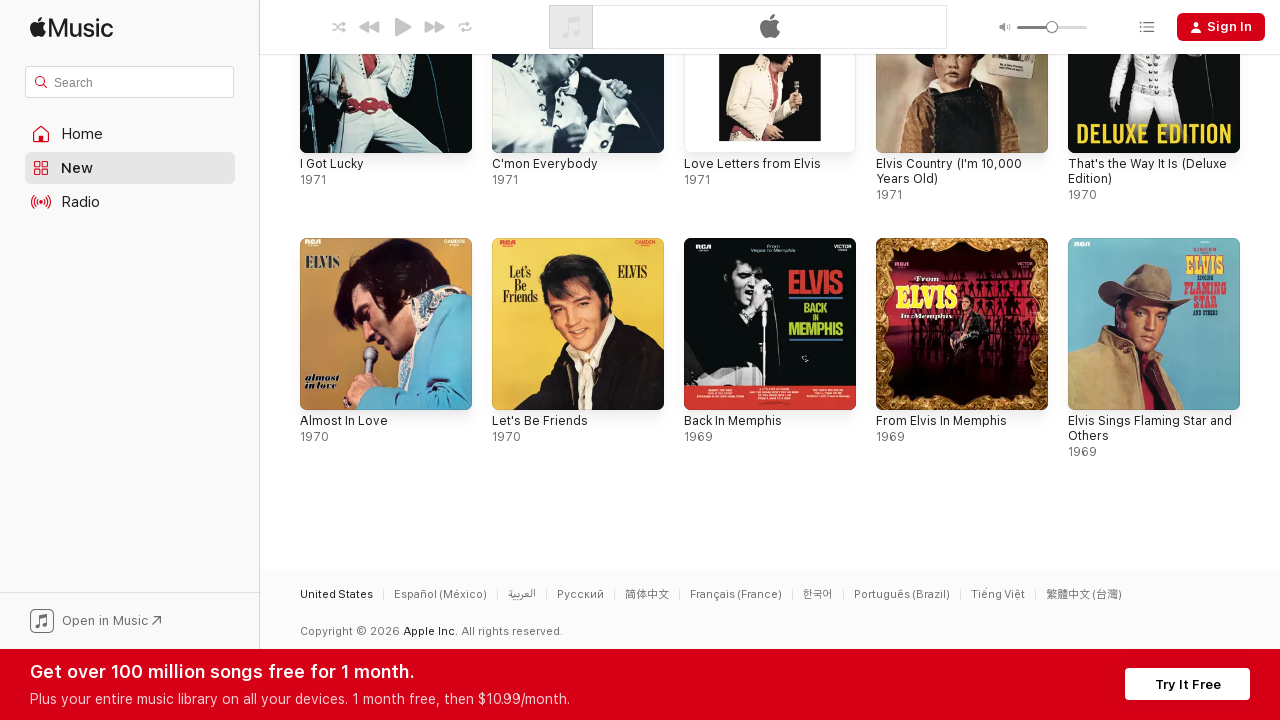

Waited 2 seconds for content to load after scroll
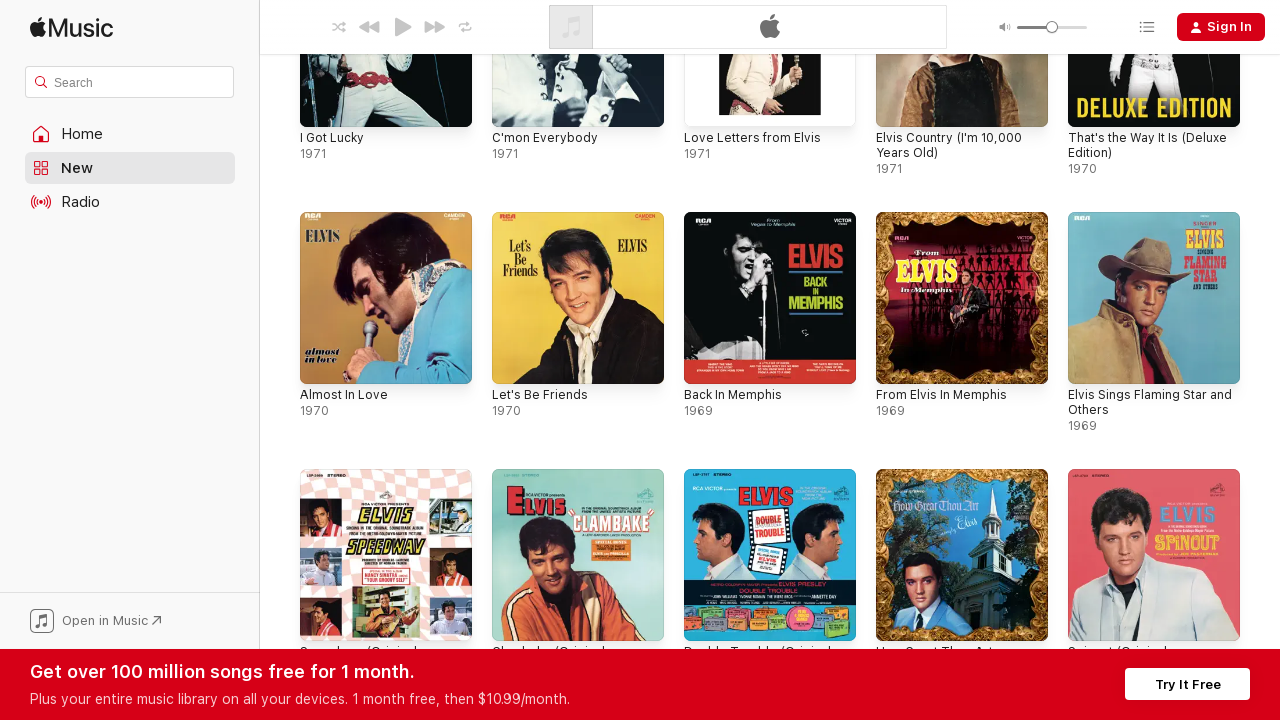

Pressed PAGE_DOWN to scroll (scroll attempt 3/10)
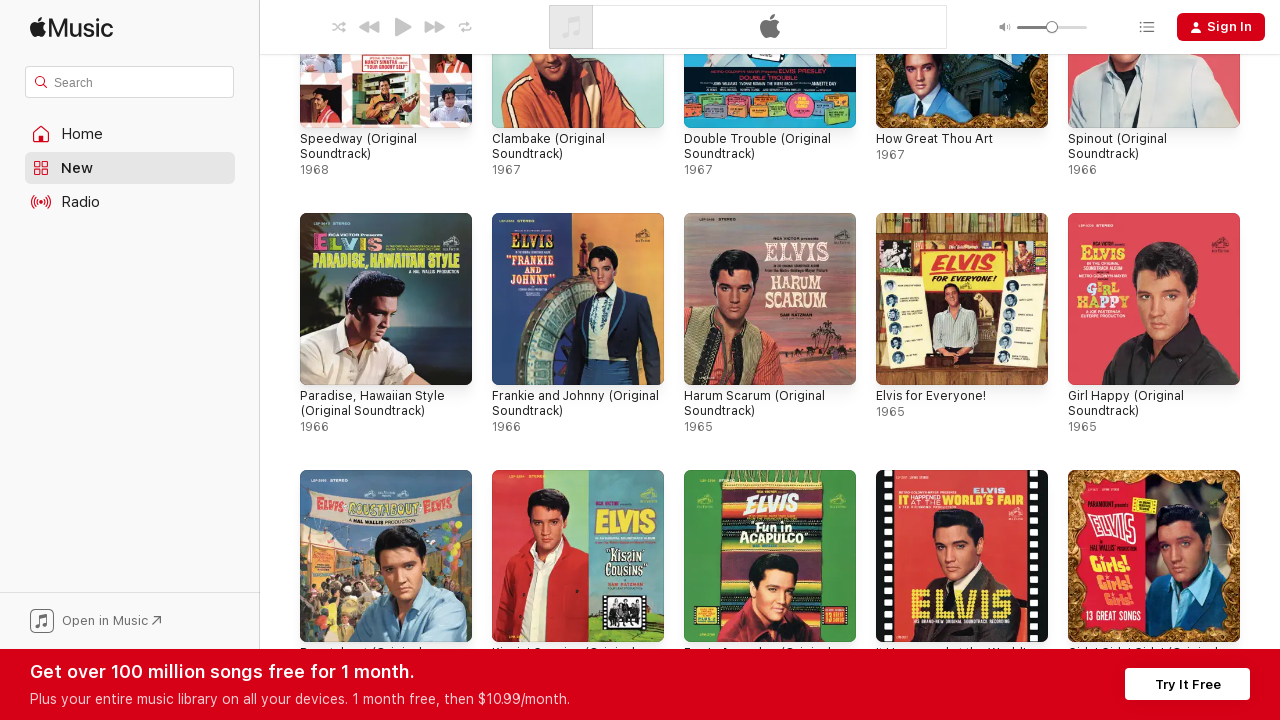

Waited 2 seconds for content to load after scroll
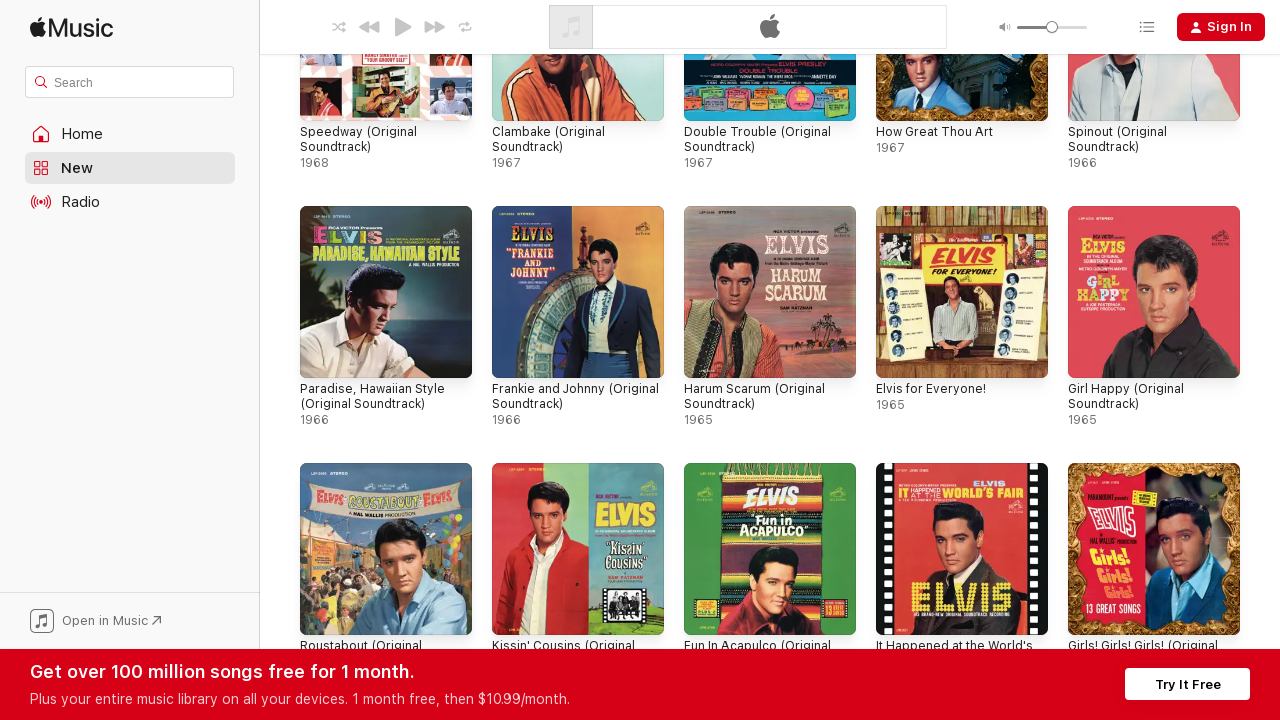

Pressed PAGE_DOWN to scroll (scroll attempt 4/10)
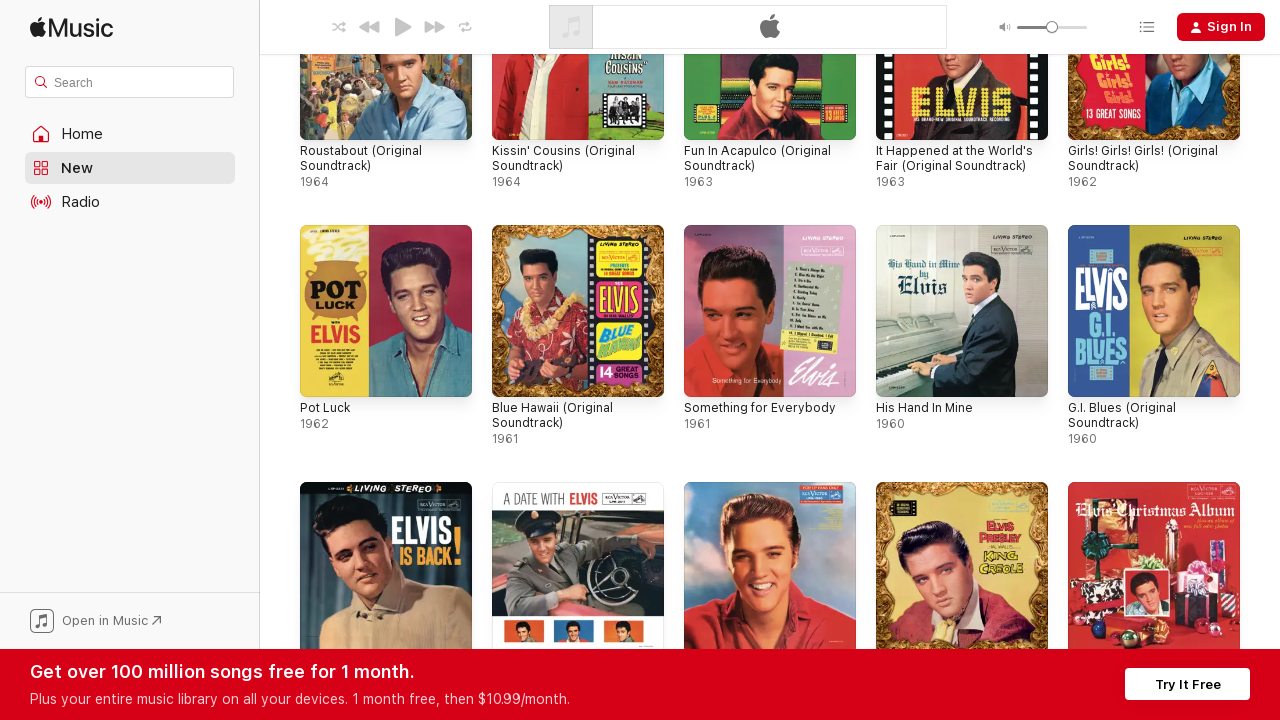

Waited 2 seconds for content to load after scroll
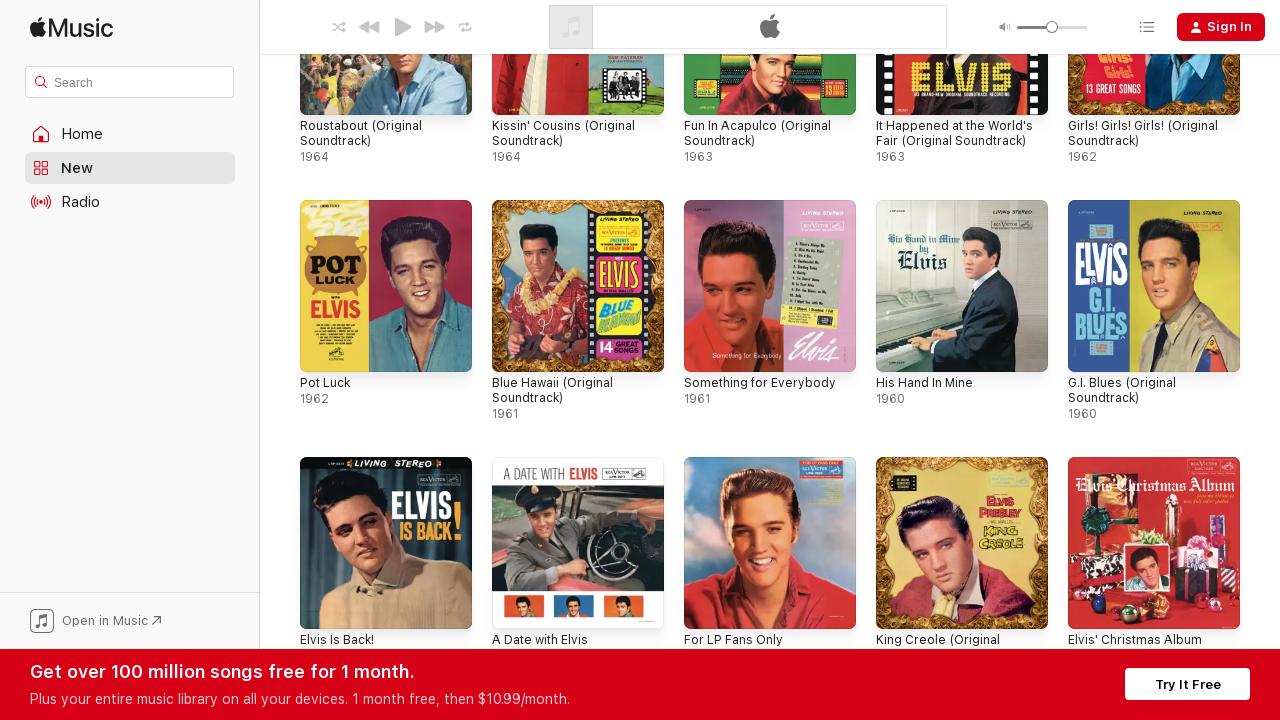

Pressed PAGE_DOWN to scroll (scroll attempt 5/10)
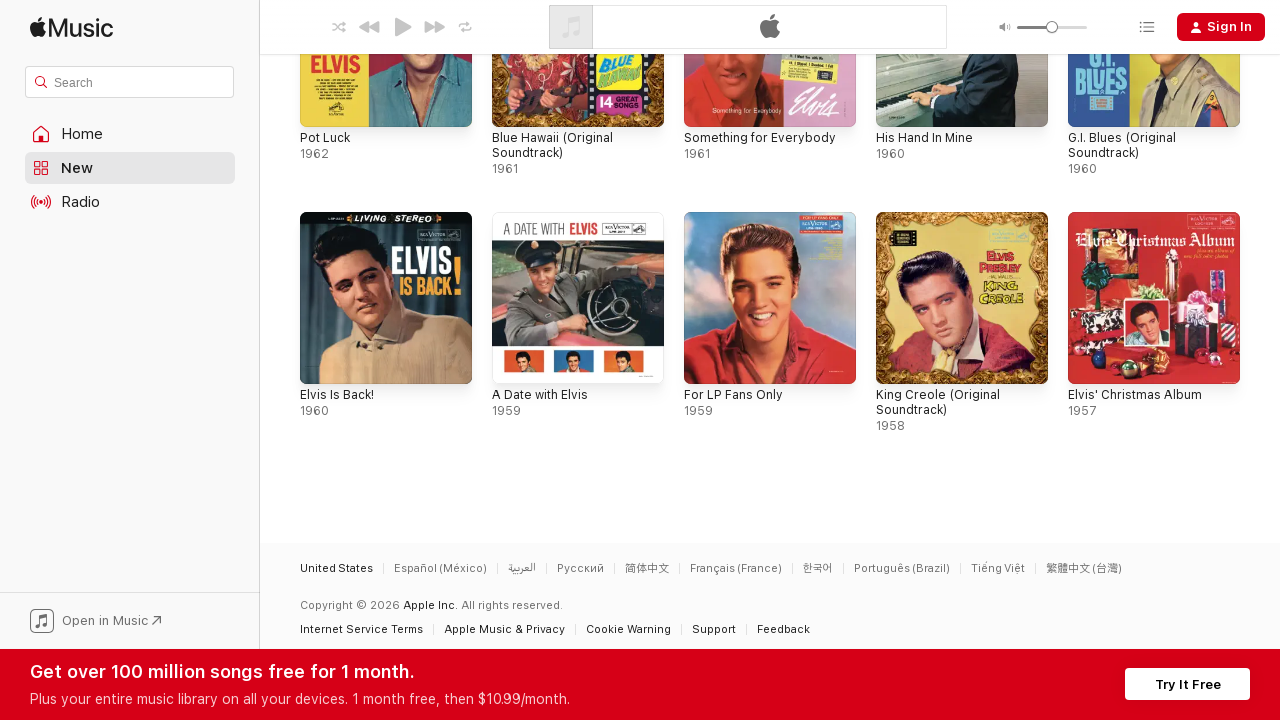

Waited 2 seconds for content to load after scroll
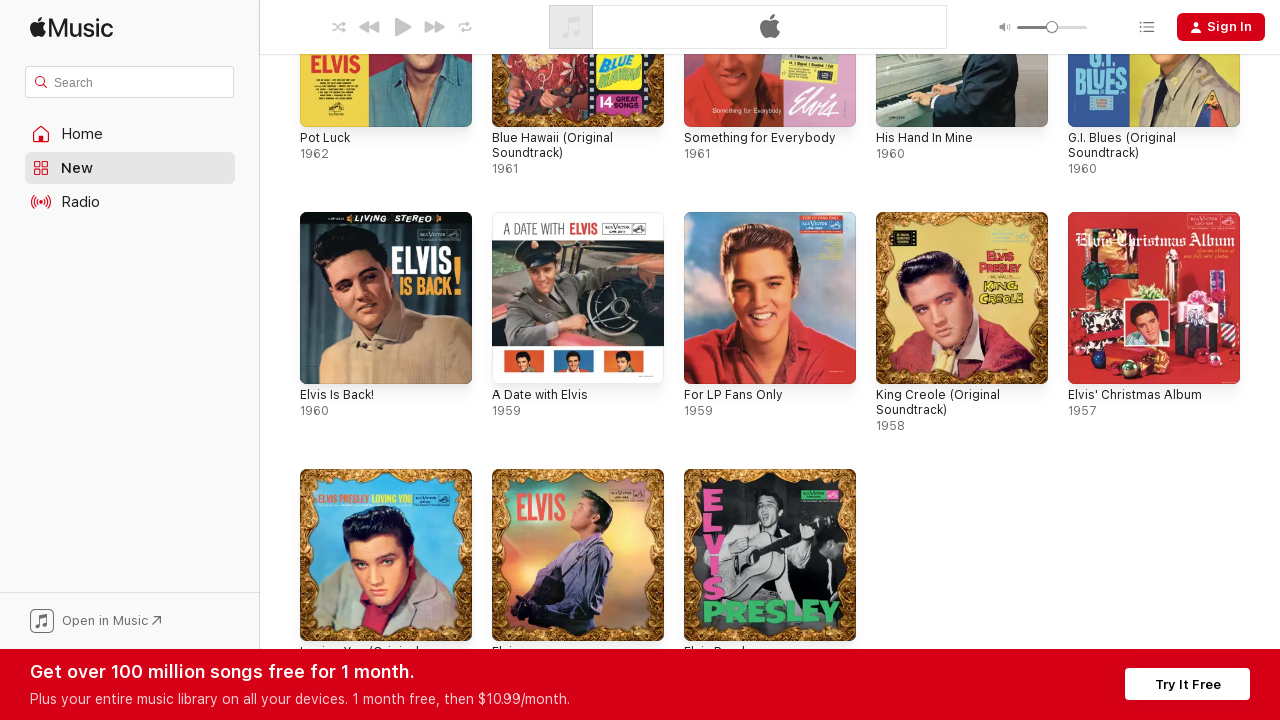

Pressed PAGE_DOWN to scroll (scroll attempt 6/10)
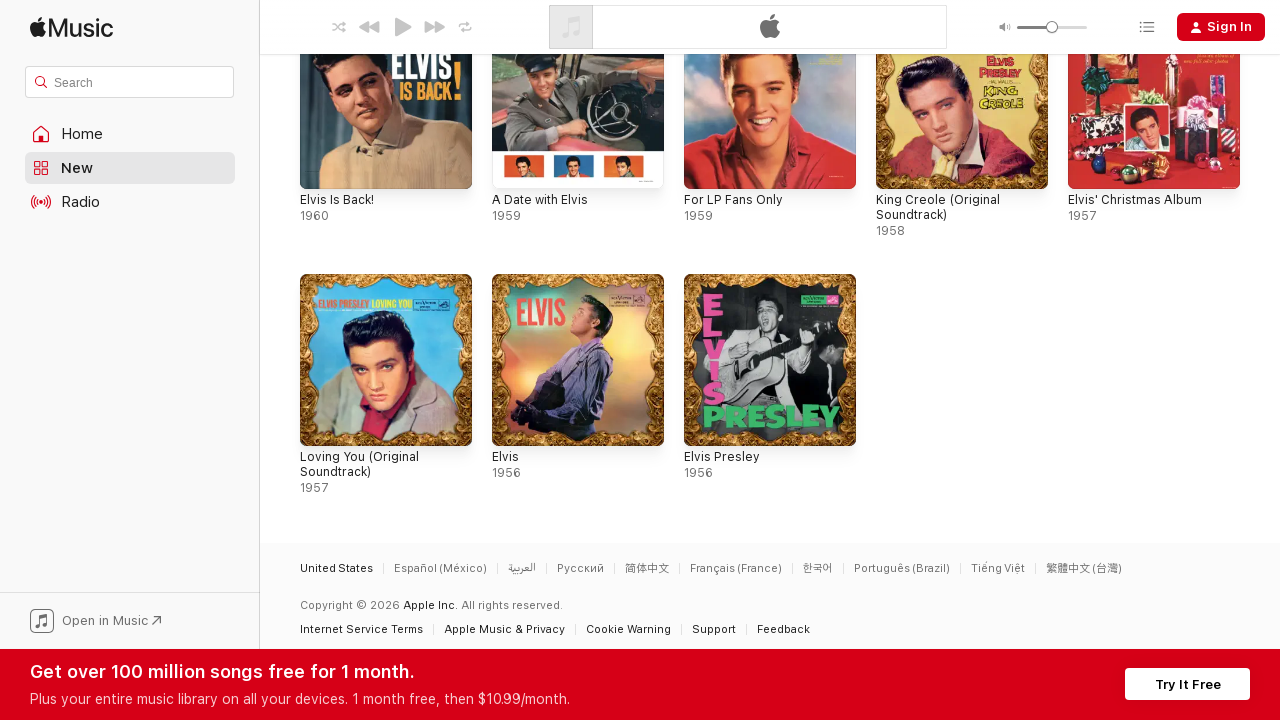

Waited 2 seconds for content to load after scroll
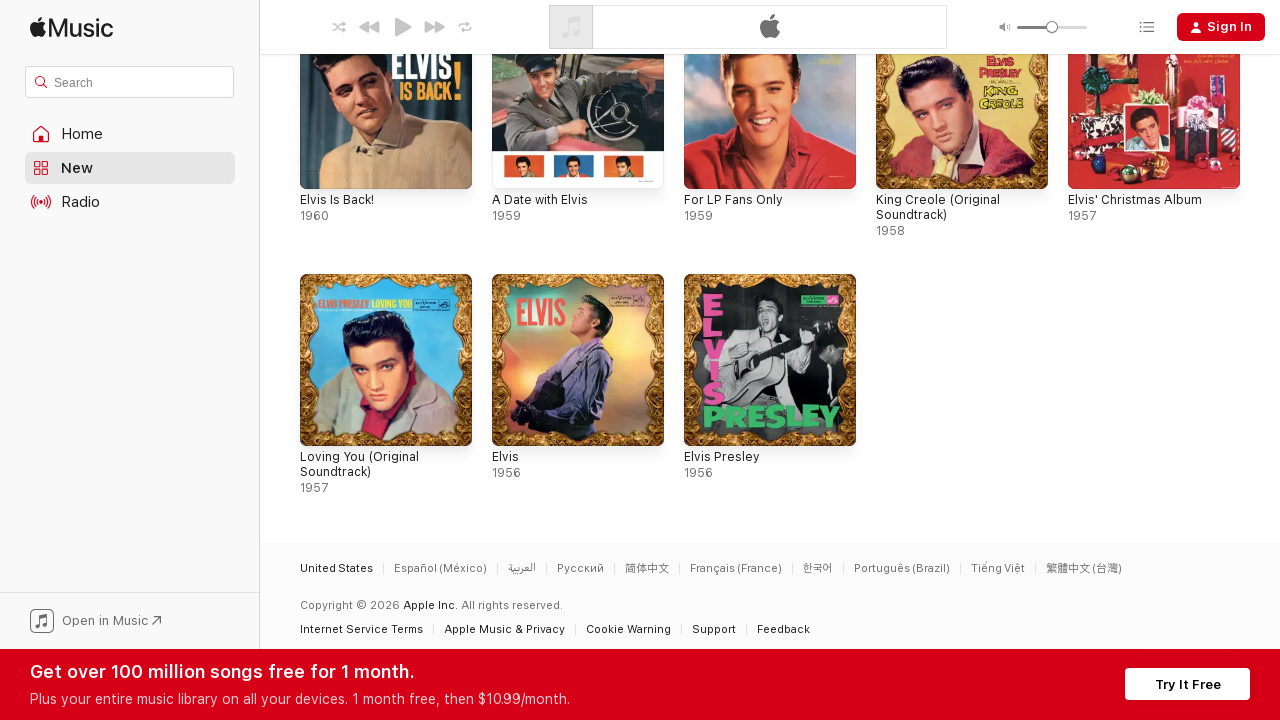

Pressed PAGE_DOWN to scroll (scroll attempt 7/10)
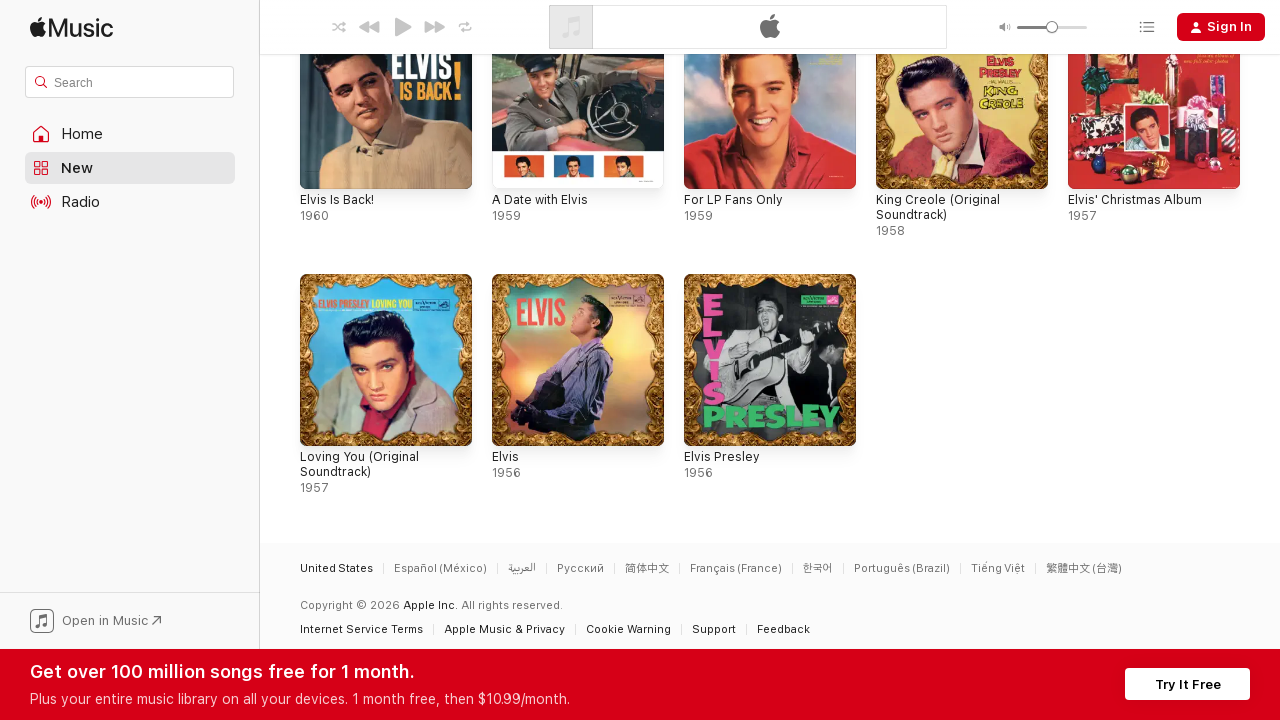

Waited 2 seconds for content to load after scroll
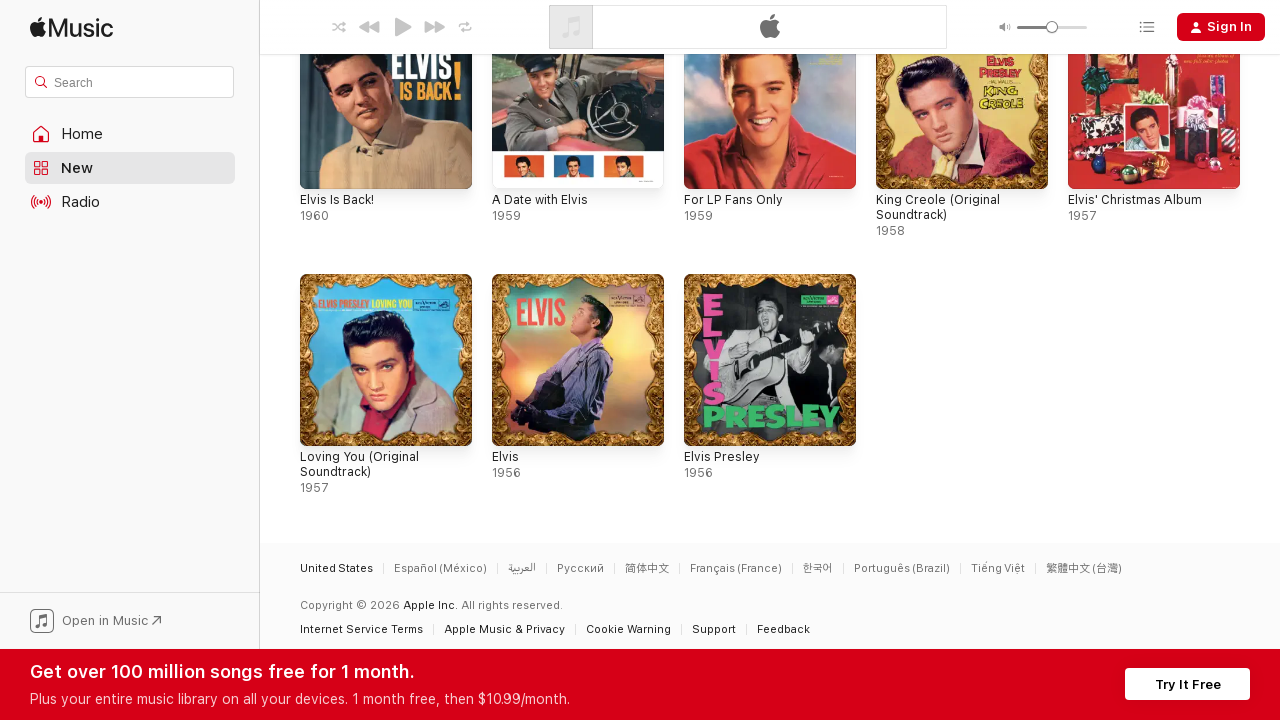

Pressed PAGE_DOWN to scroll (scroll attempt 8/10)
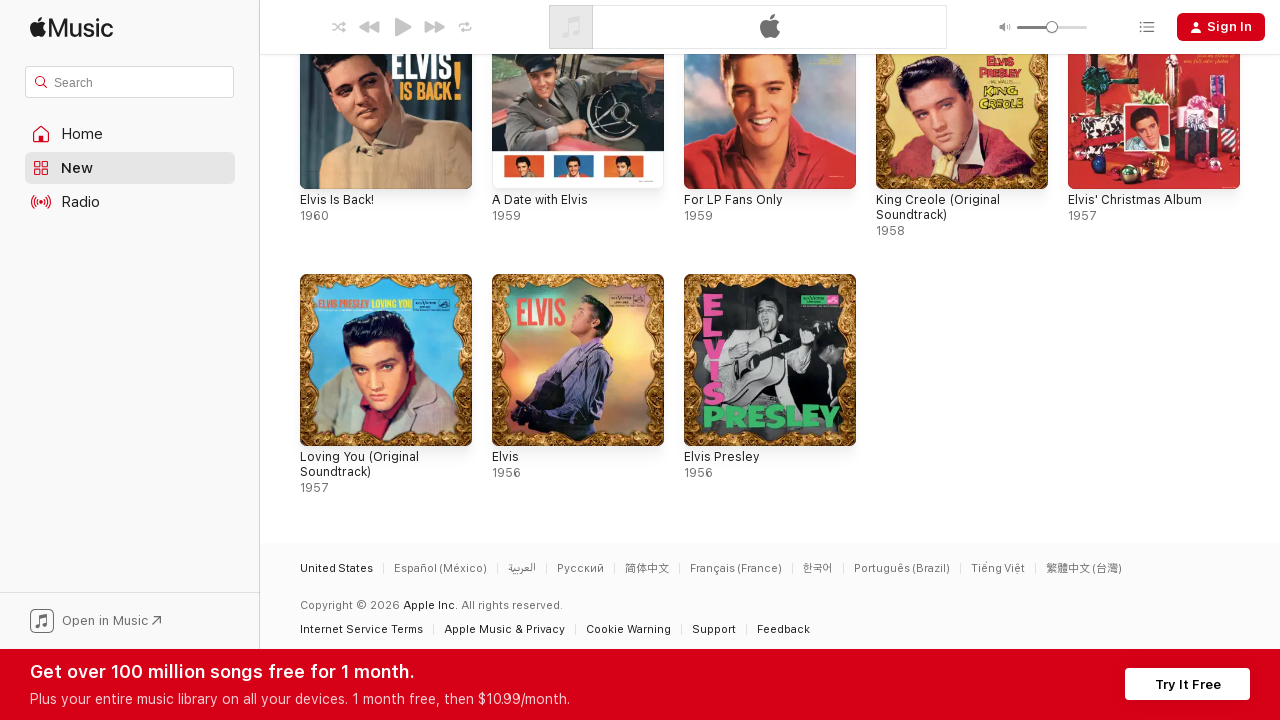

Waited 2 seconds for content to load after scroll
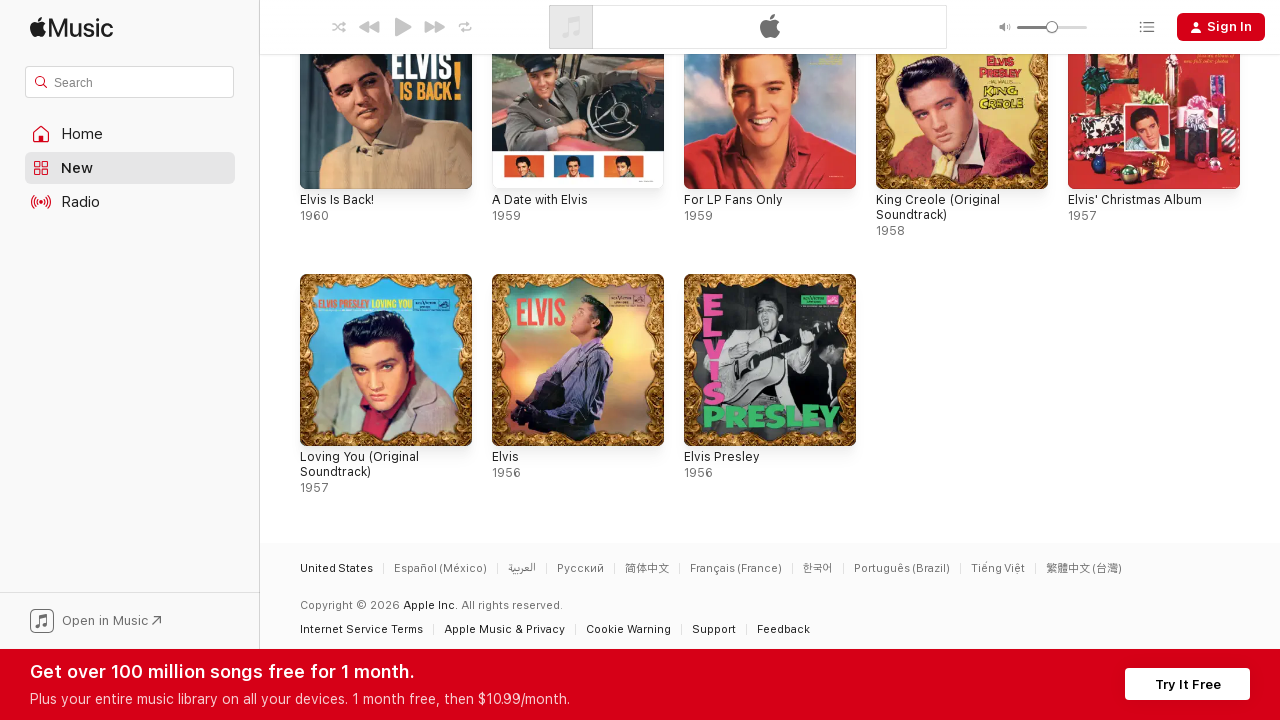

Pressed PAGE_DOWN to scroll (scroll attempt 9/10)
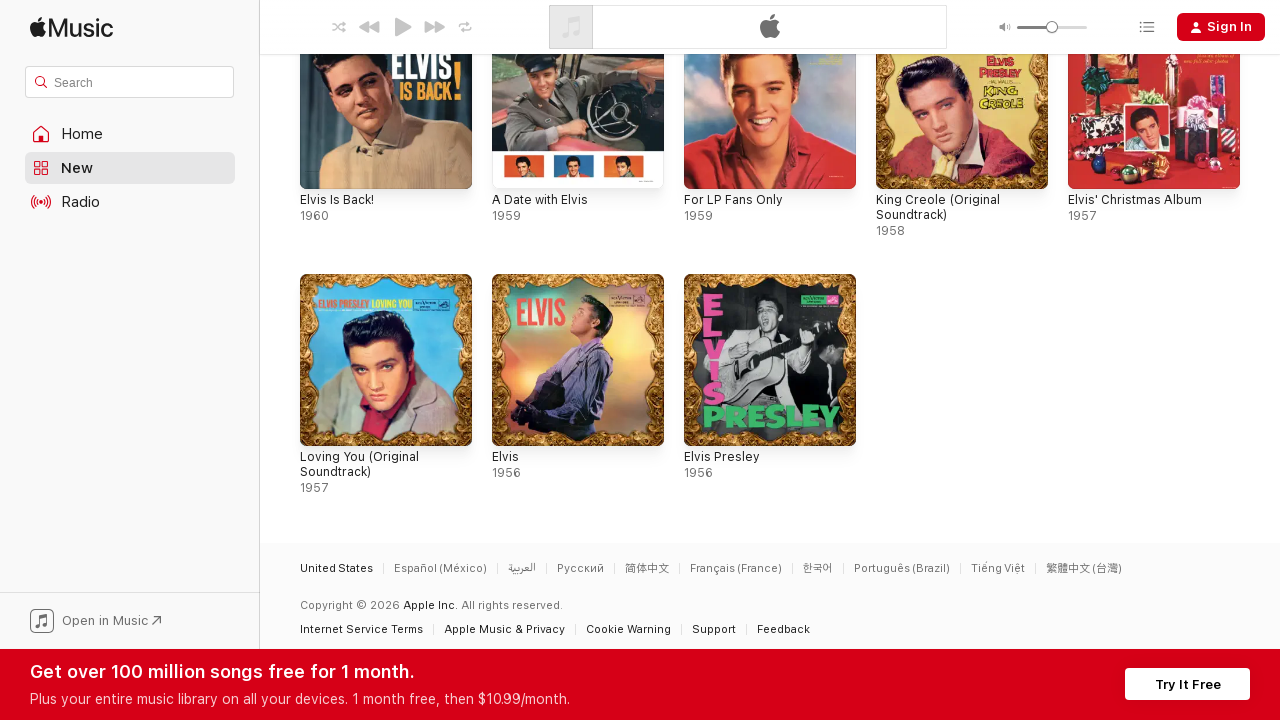

Waited 2 seconds for content to load after scroll
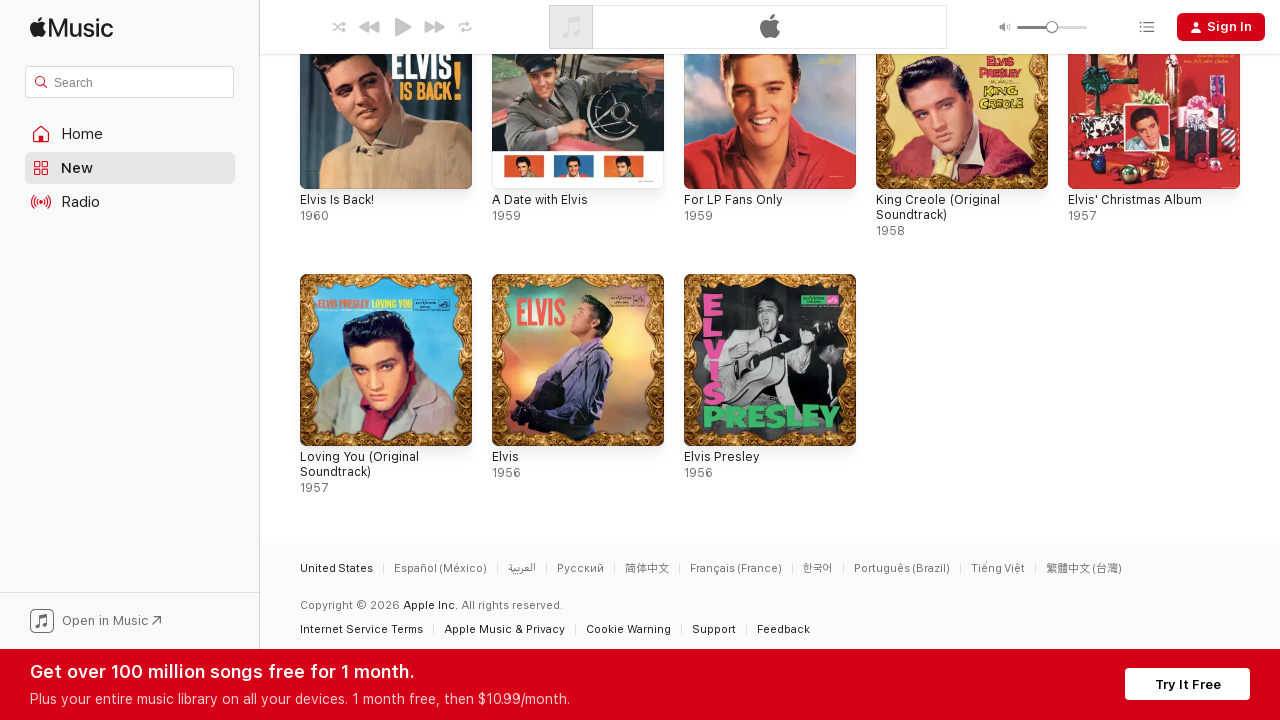

Pressed PAGE_DOWN to scroll (scroll attempt 10/10)
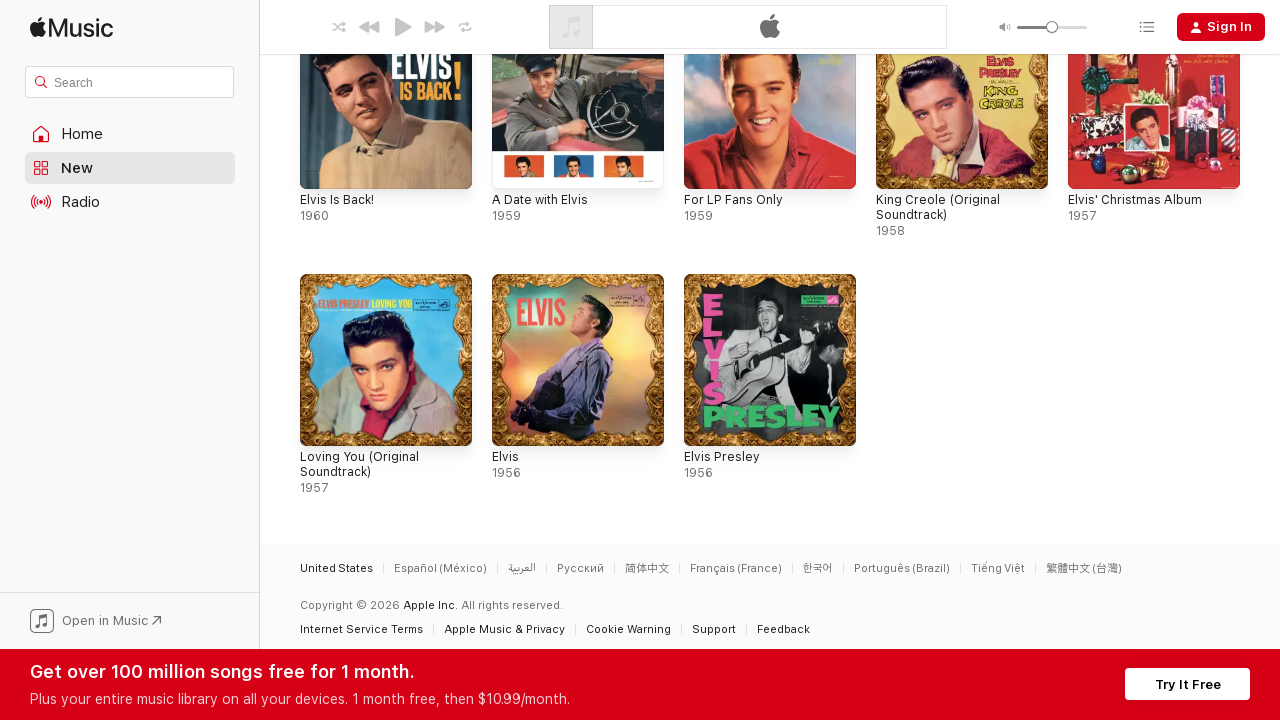

Waited 2 seconds for content to load after scroll
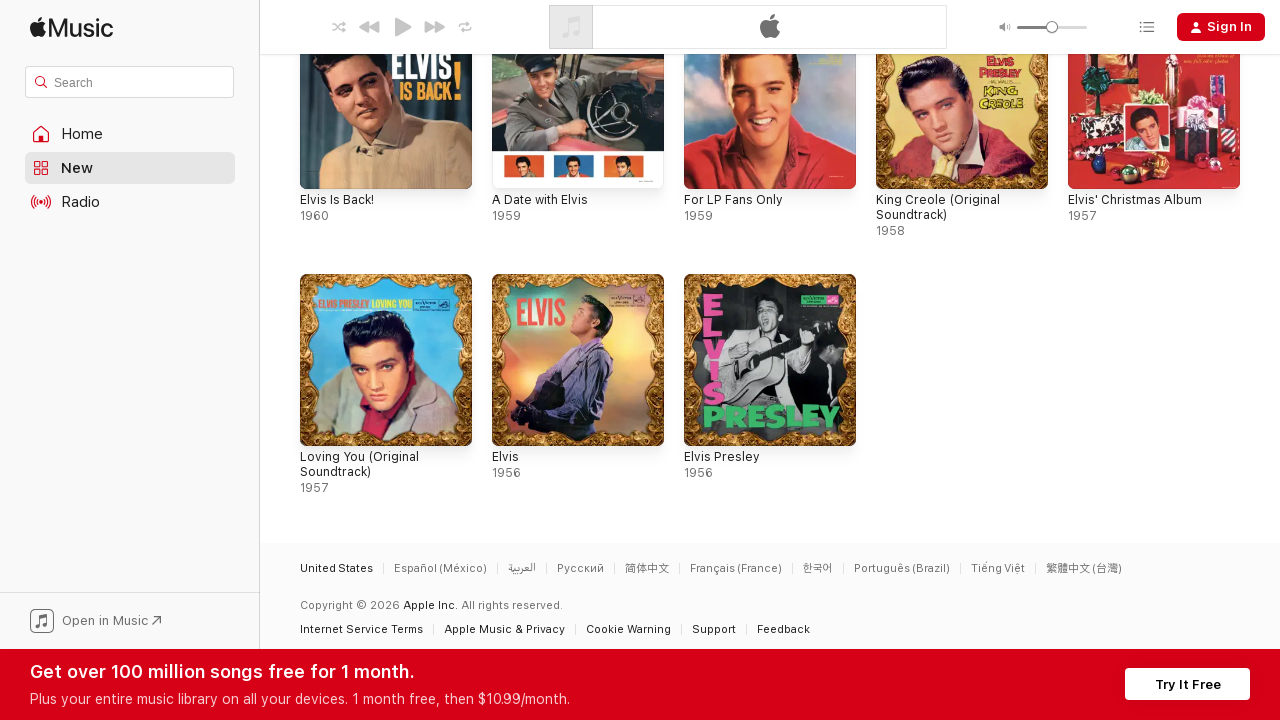

Waited 2 seconds for final album content to settle
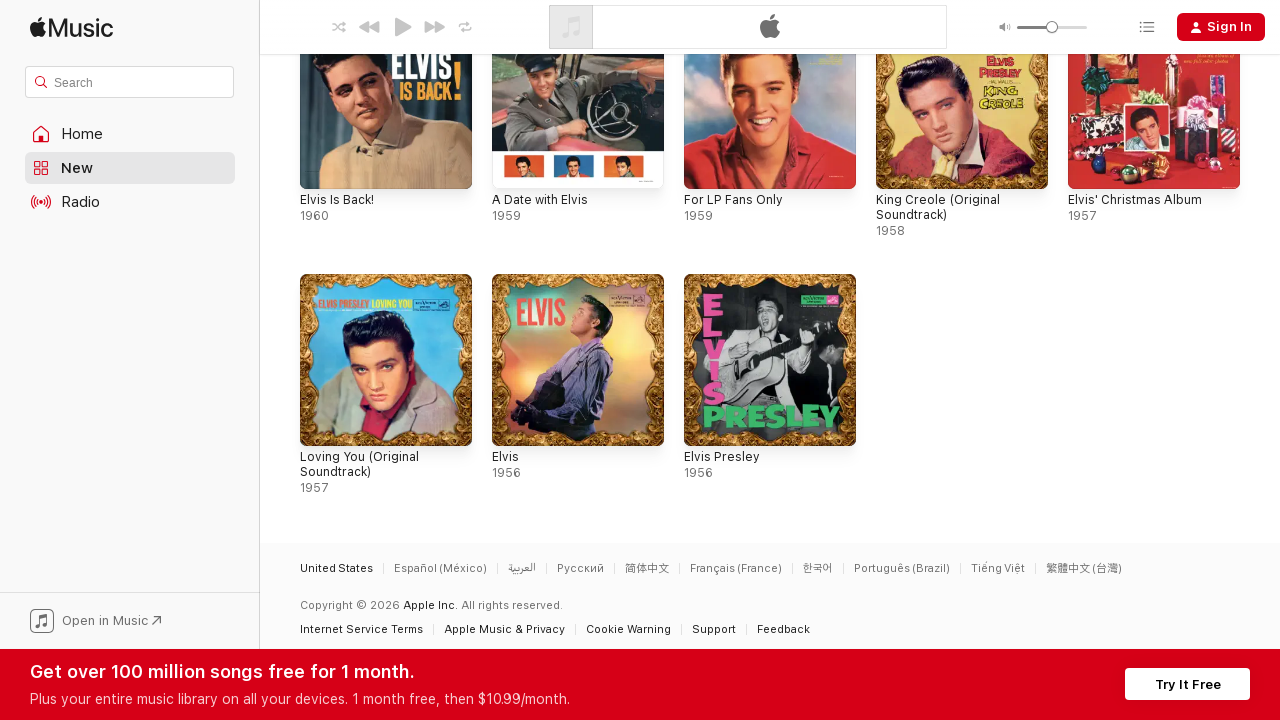

Verified album links are present on the page
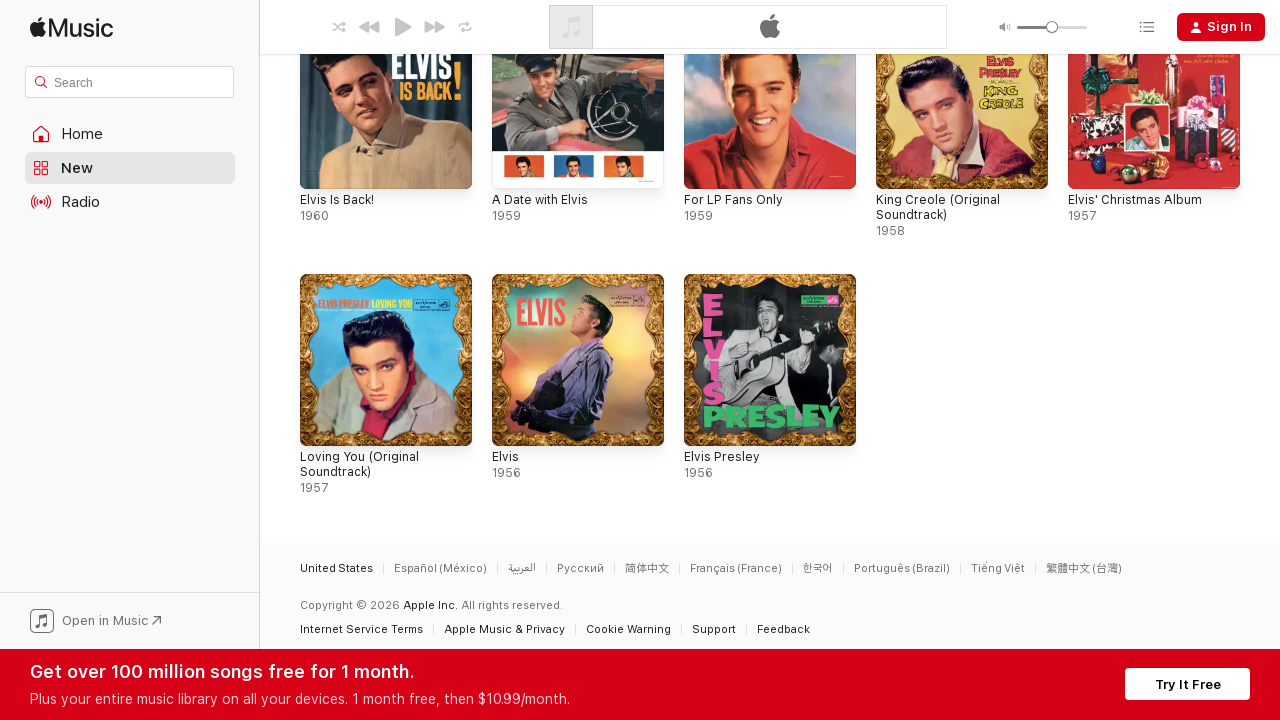

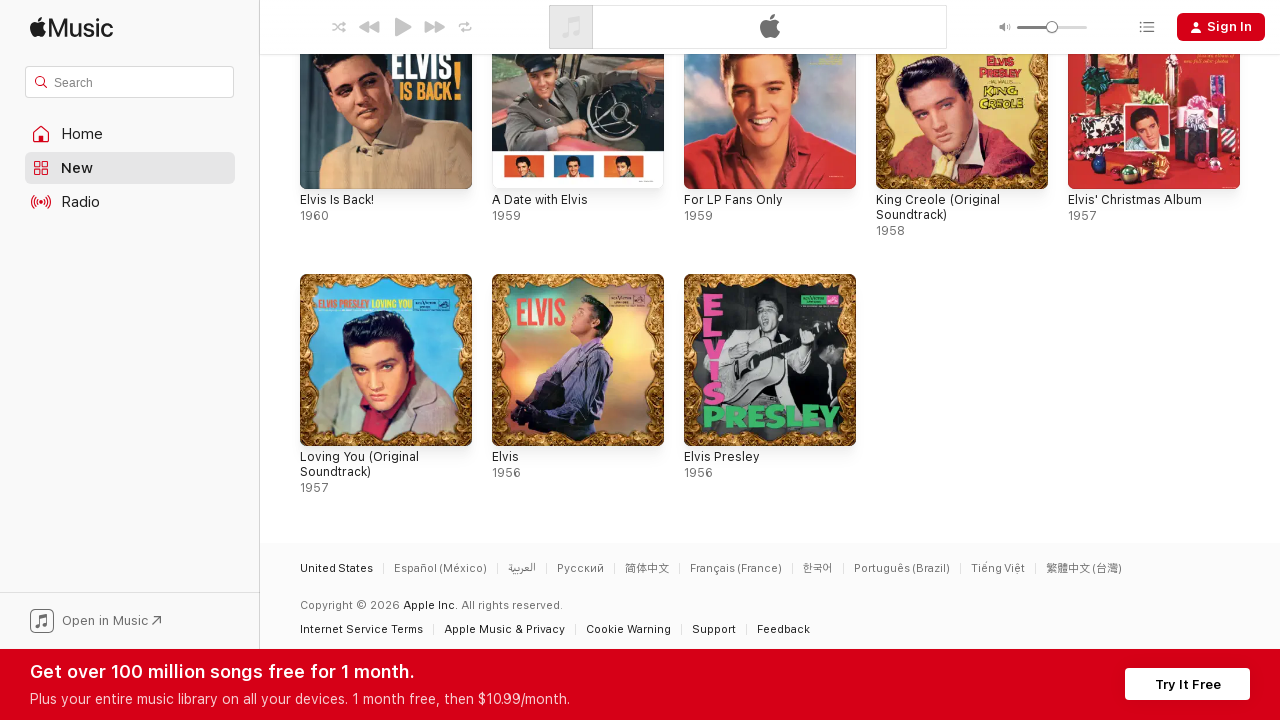